Tests the readonly input field on Selenium's web form demo page

Starting URL: https://www.selenium.dev/selenium/web/web-form.html

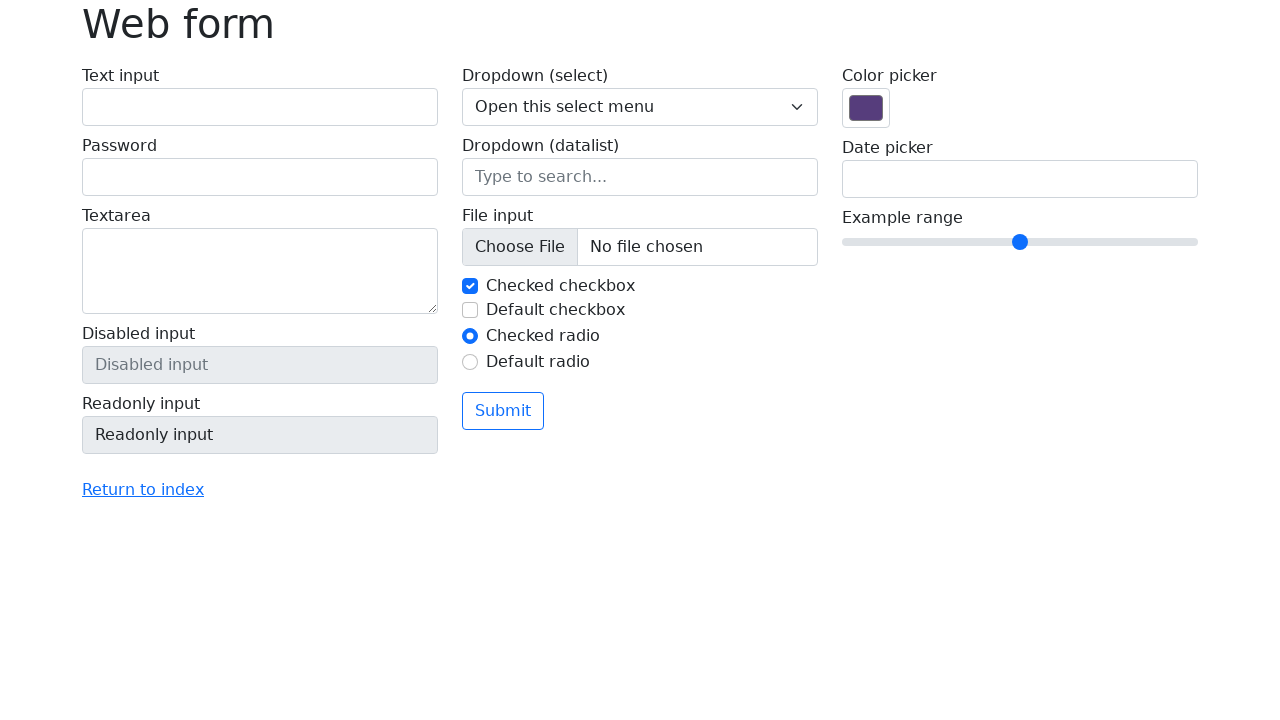

Clicked on readonly input field at (260, 435) on input[name='my-readonly']
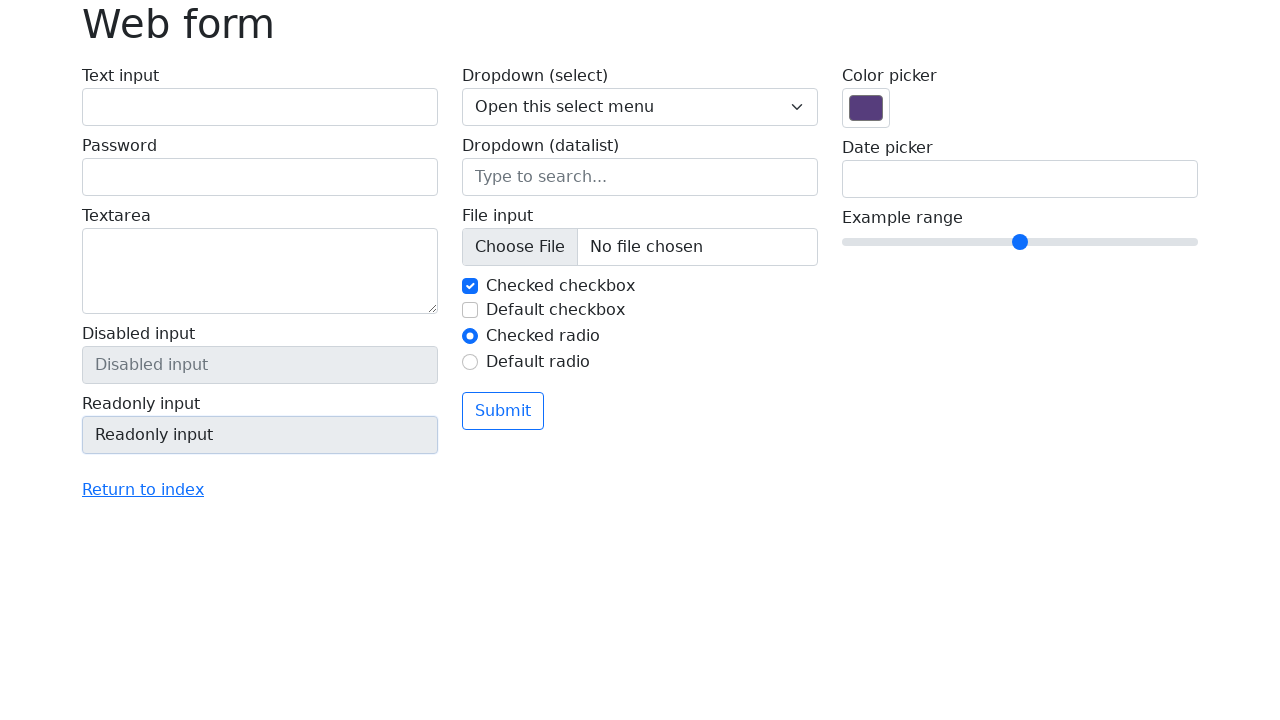

Readonly input field is visible
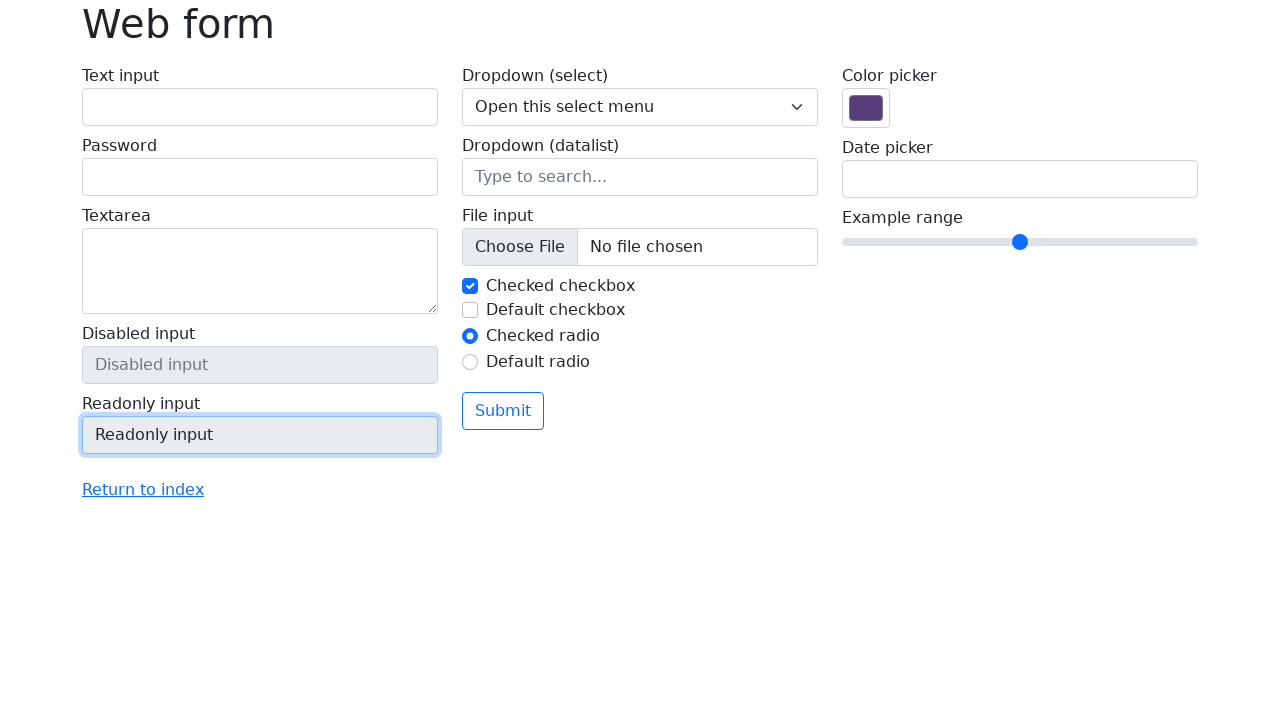

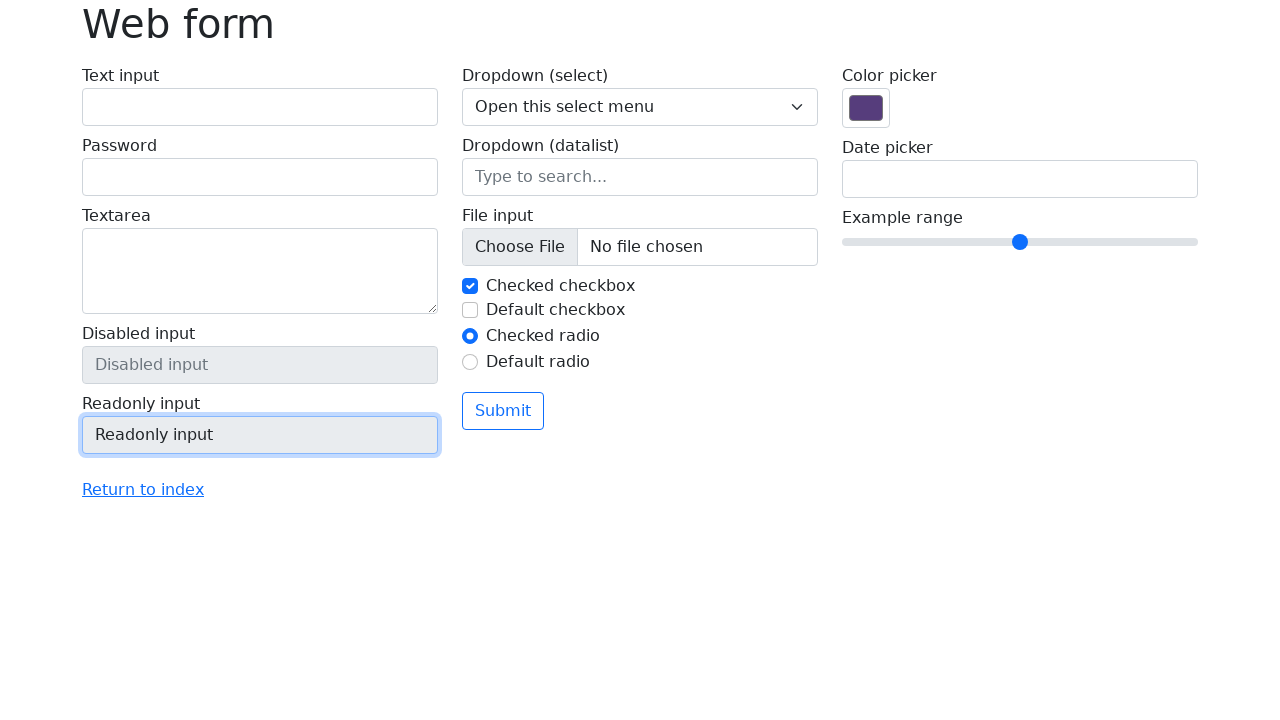